Tests jQuery UI select menu functionality by interacting with various dropdown menus including speed, file, number, and title selections

Starting URL: http://jqueryui.com/

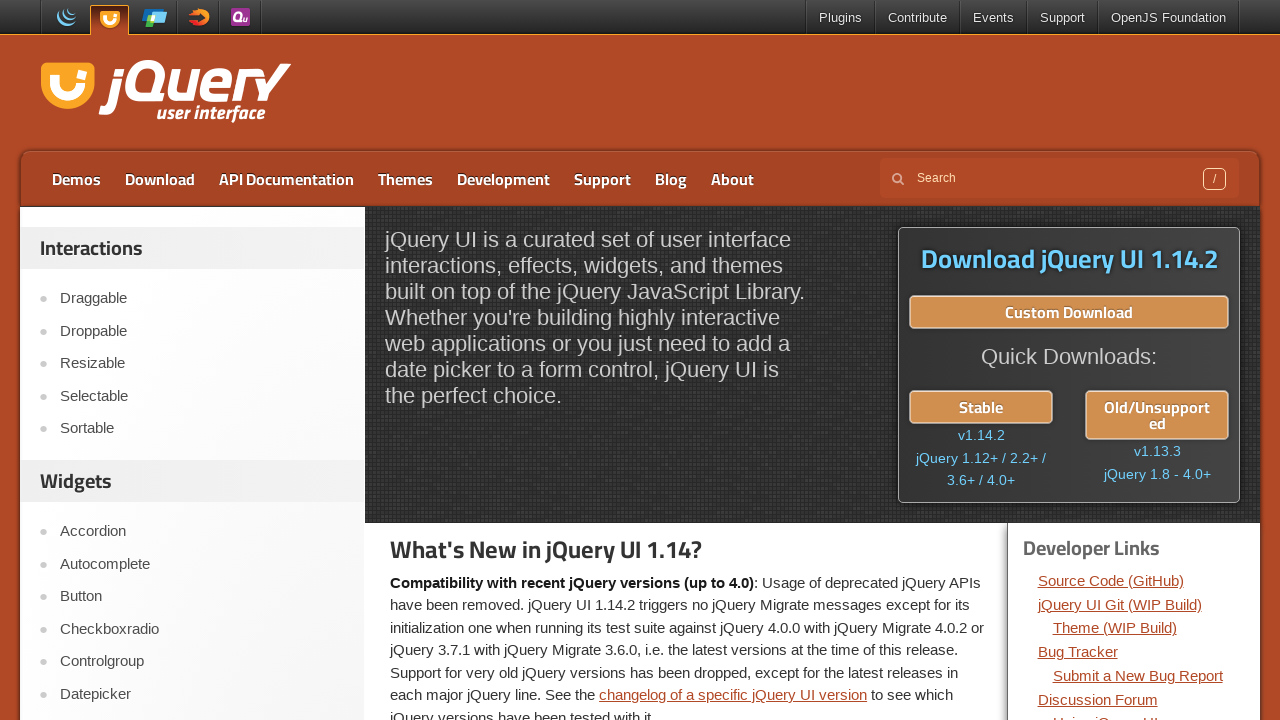

Verified page title is 'jQuery UI'
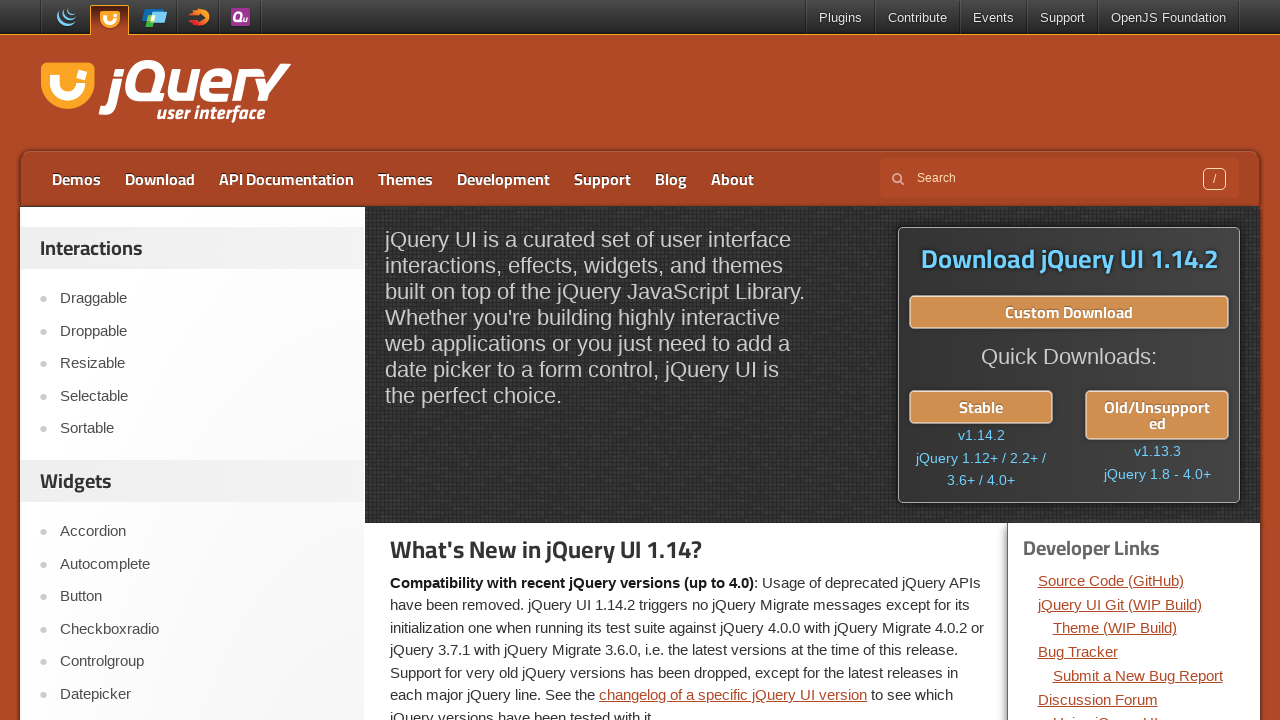

Clicked on Selectmenu navigation link at (202, 360) on text=Selectmenu
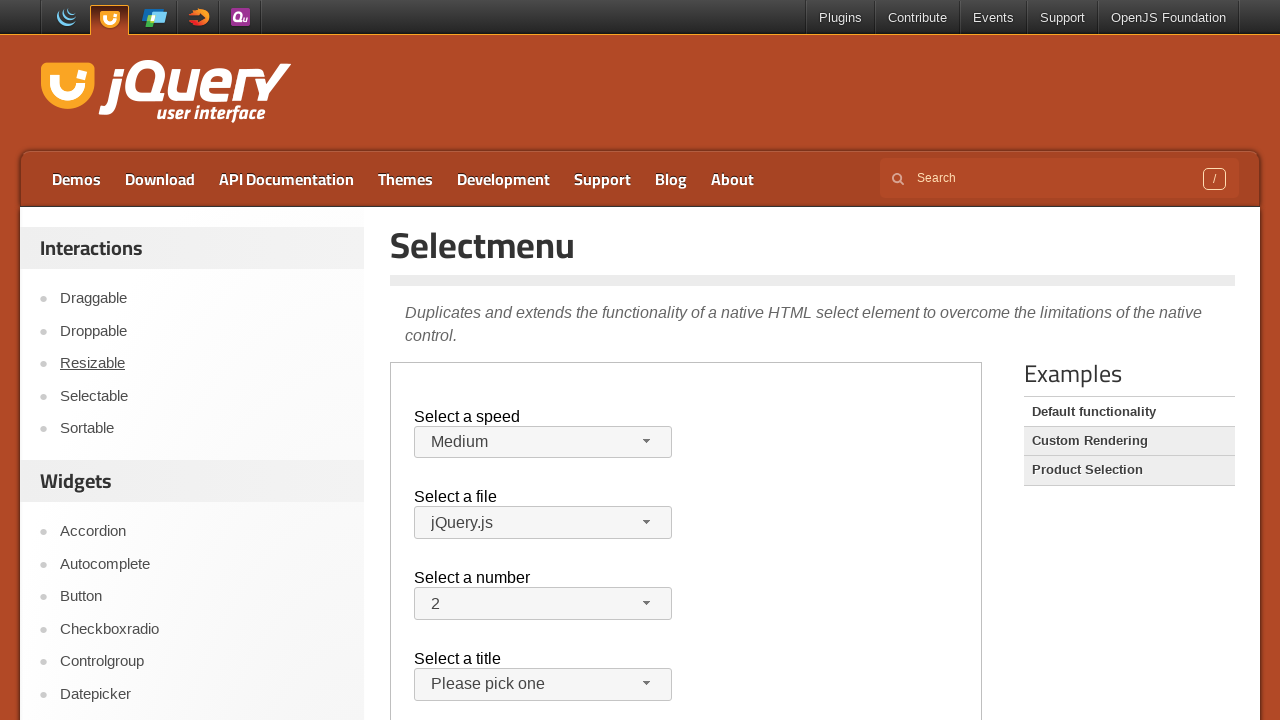

Located iframe containing the selectmenu demo
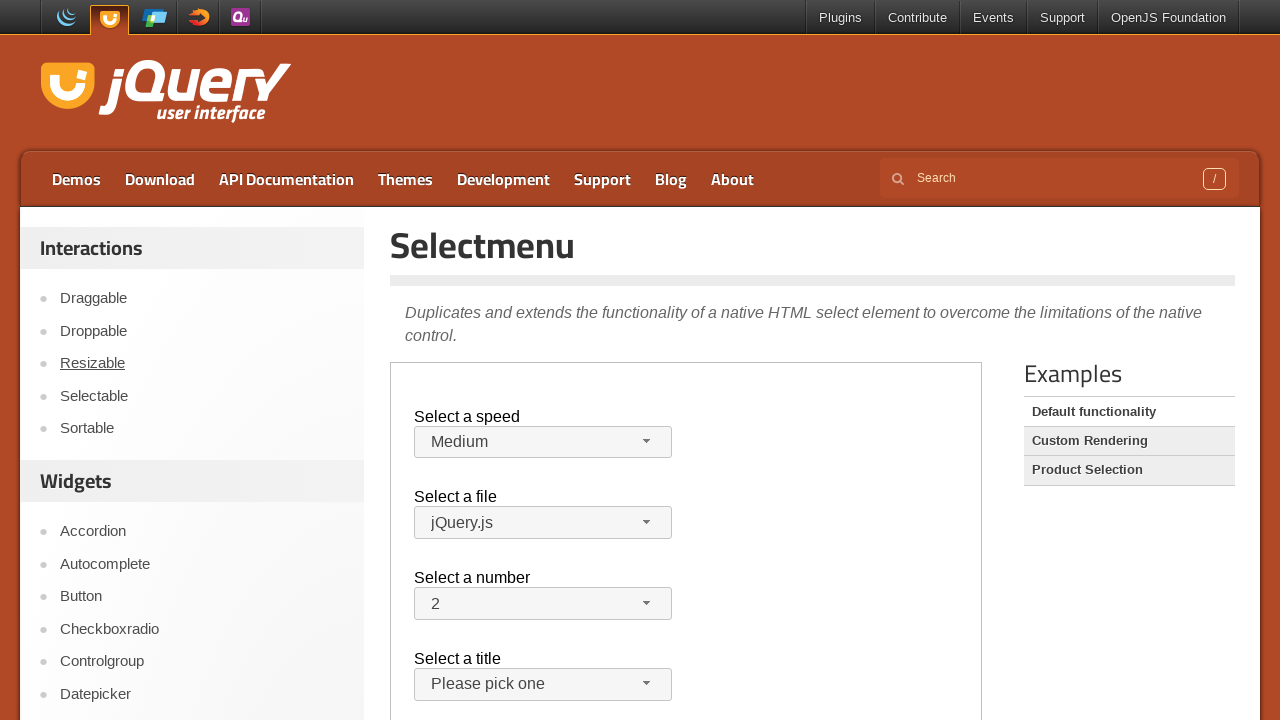

Clicked speed dropdown button at (543, 442) on iframe >> nth=0 >> internal:control=enter-frame >> span#speed-button
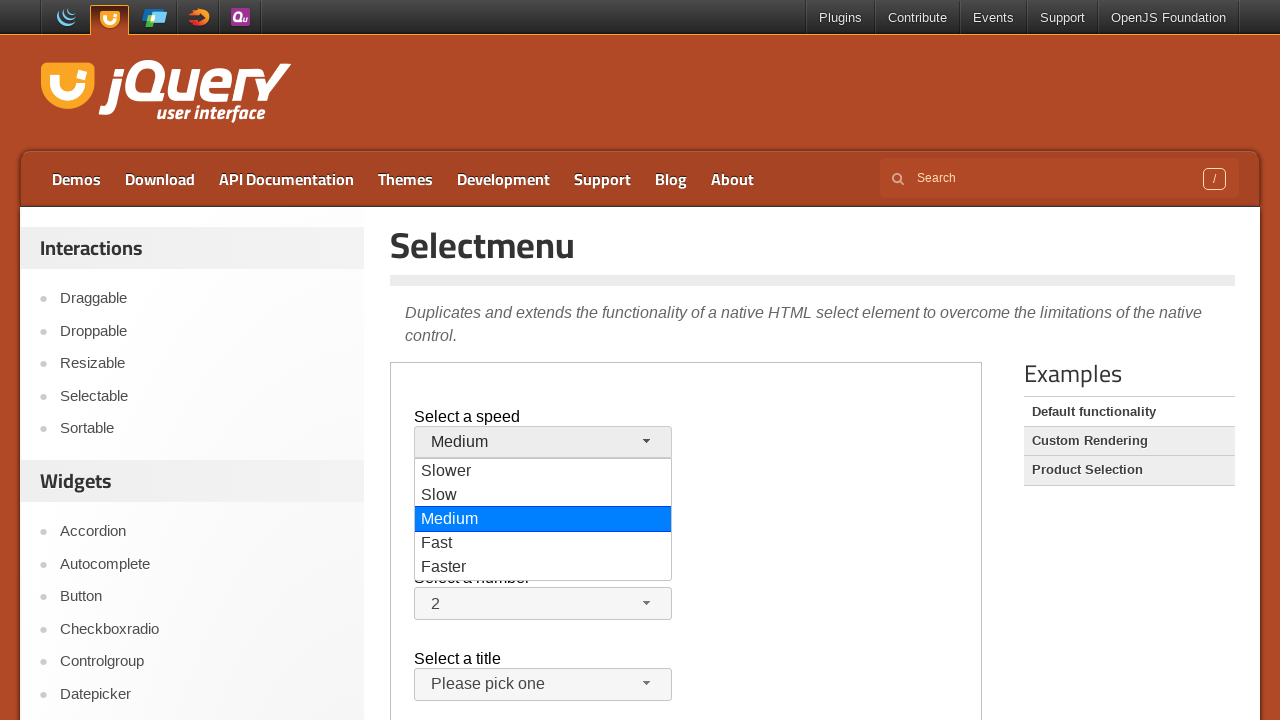

Selected 'Fast' option from speed dropdown at (543, 544) on iframe >> nth=0 >> internal:control=enter-frame >> div#ui-id-4
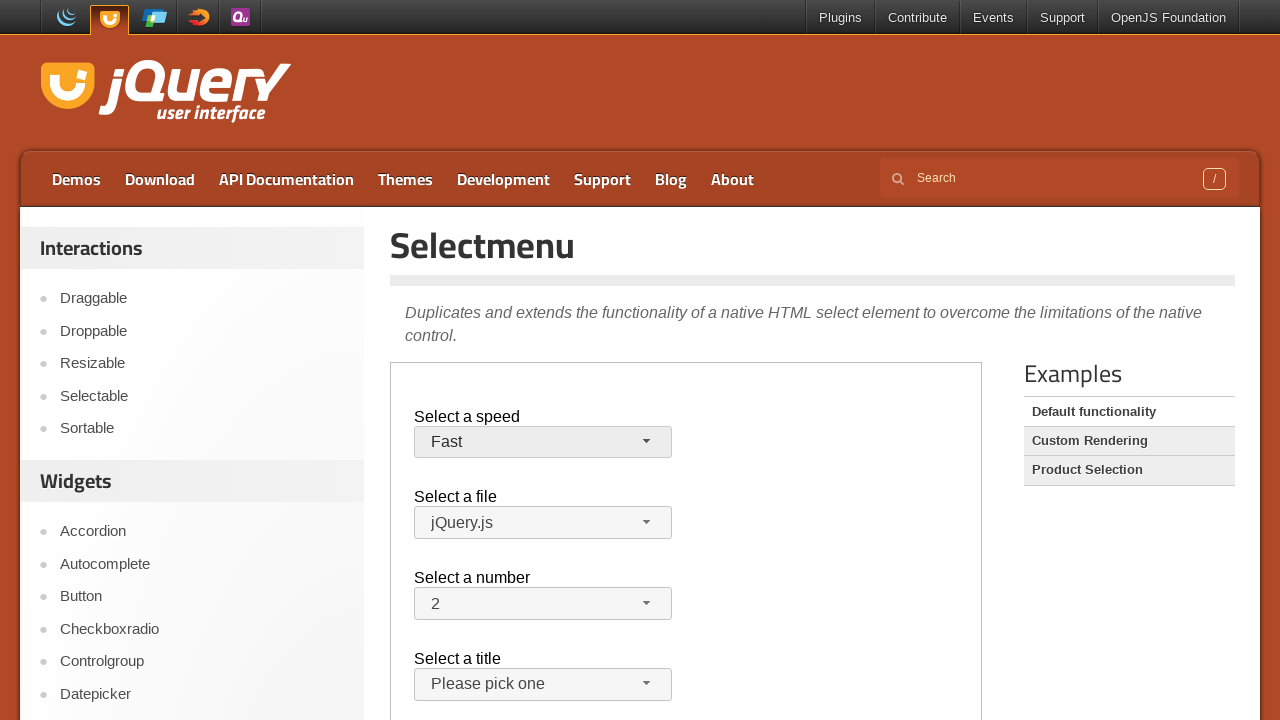

Clicked files dropdown button at (543, 523) on iframe >> nth=0 >> internal:control=enter-frame >> span#files-button
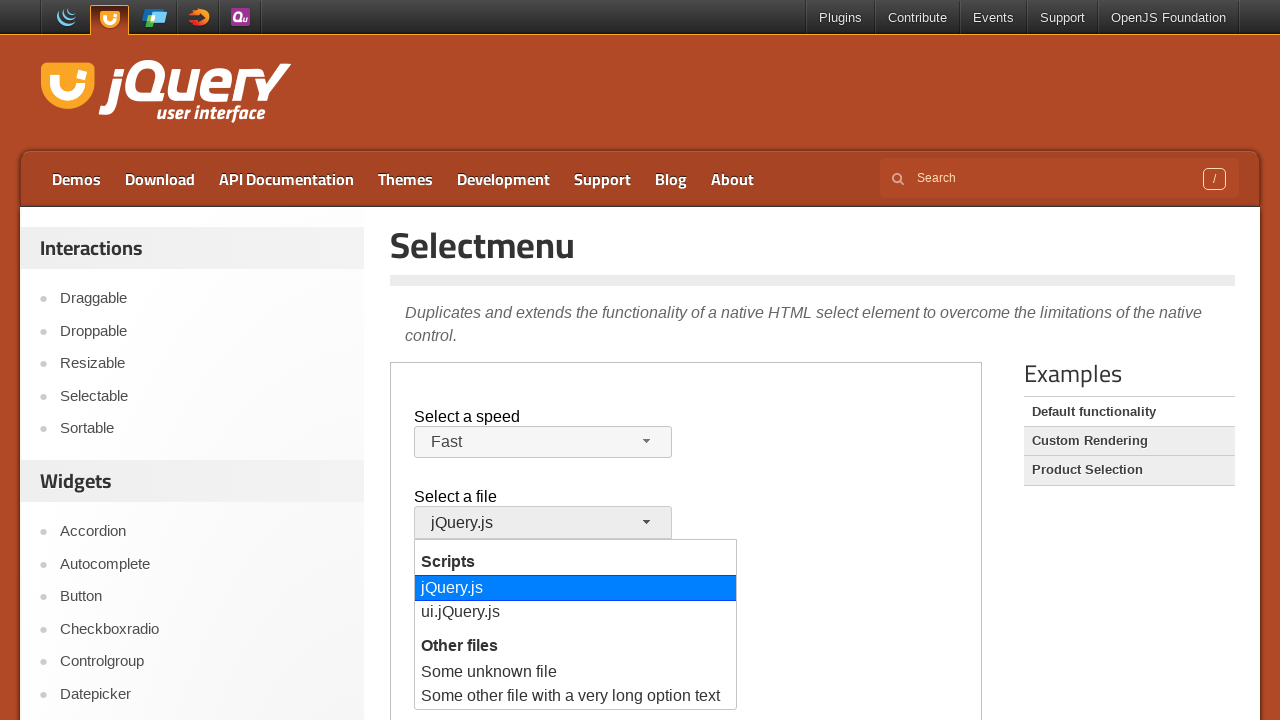

Selected third file option (ui.jQuery.js) from files dropdown at (576, 613) on iframe >> nth=0 >> internal:control=enter-frame >> #files-menu > li:nth-child(3)
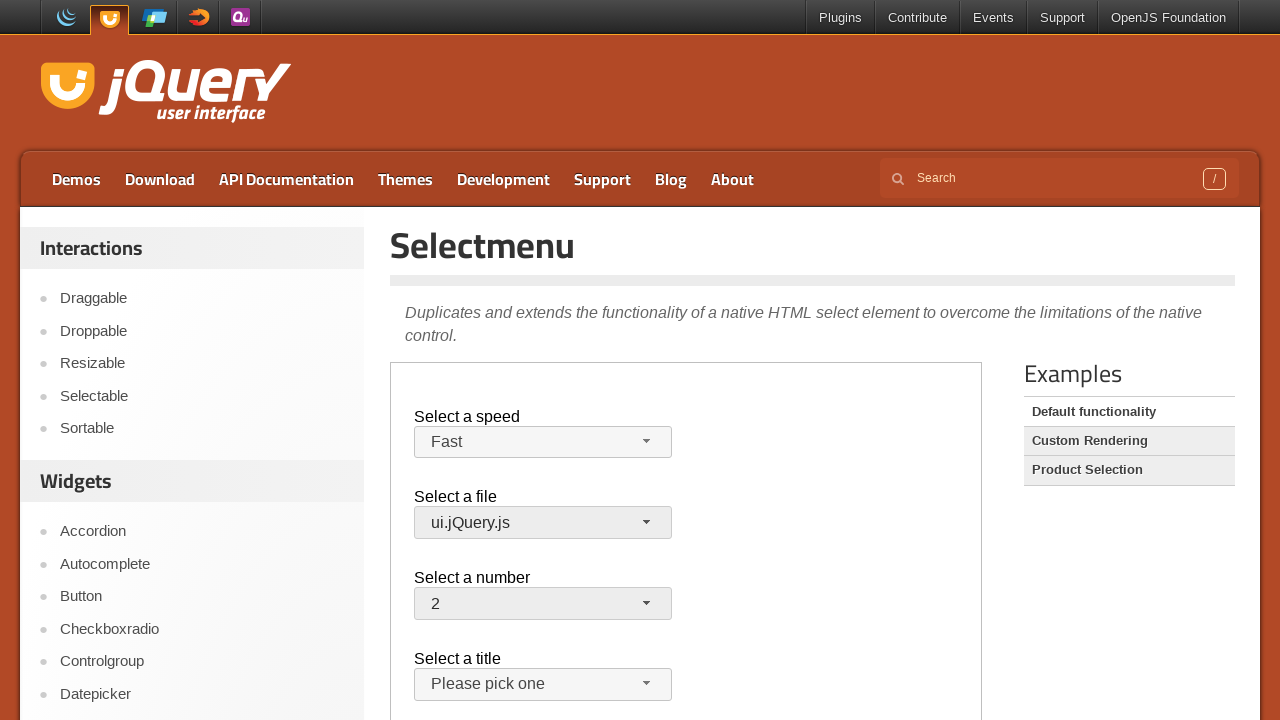

Clicked number dropdown button at (543, 604) on iframe >> nth=0 >> internal:control=enter-frame >> span#number-button
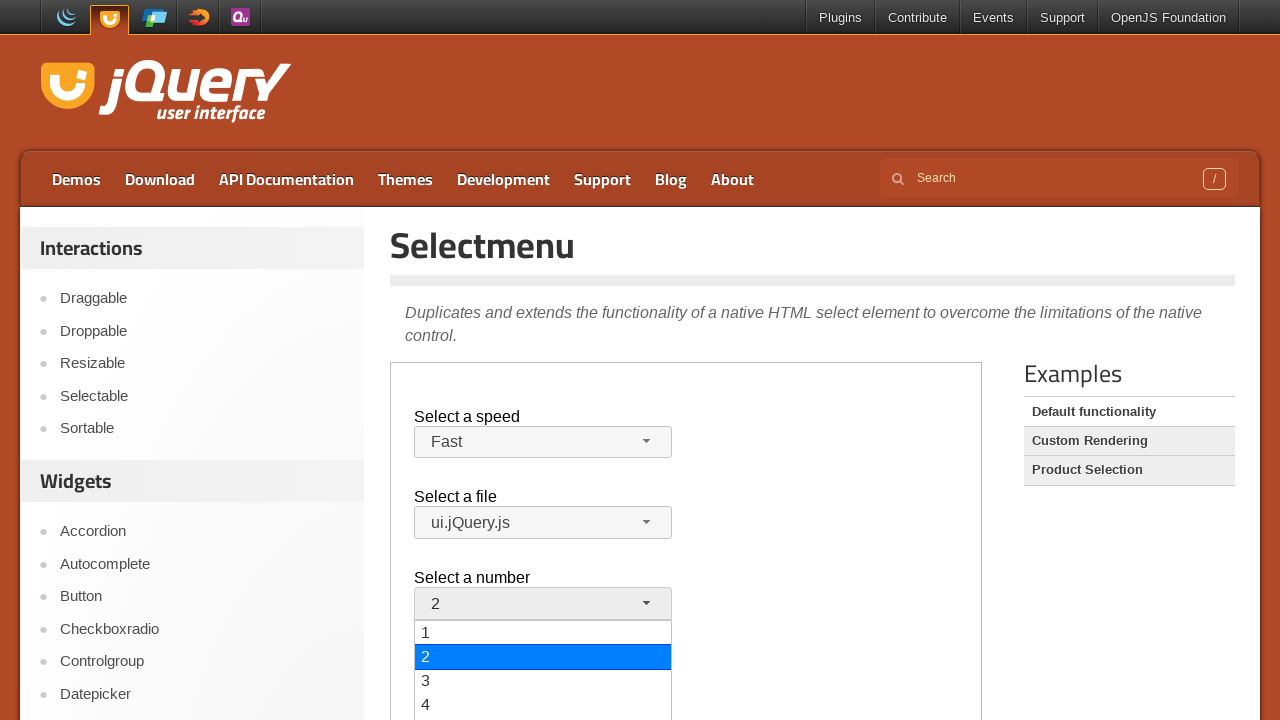

Selected number '9' from number dropdown at (543, 360) on iframe >> nth=0 >> internal:control=enter-frame >> #number-menu > li:nth-child(9
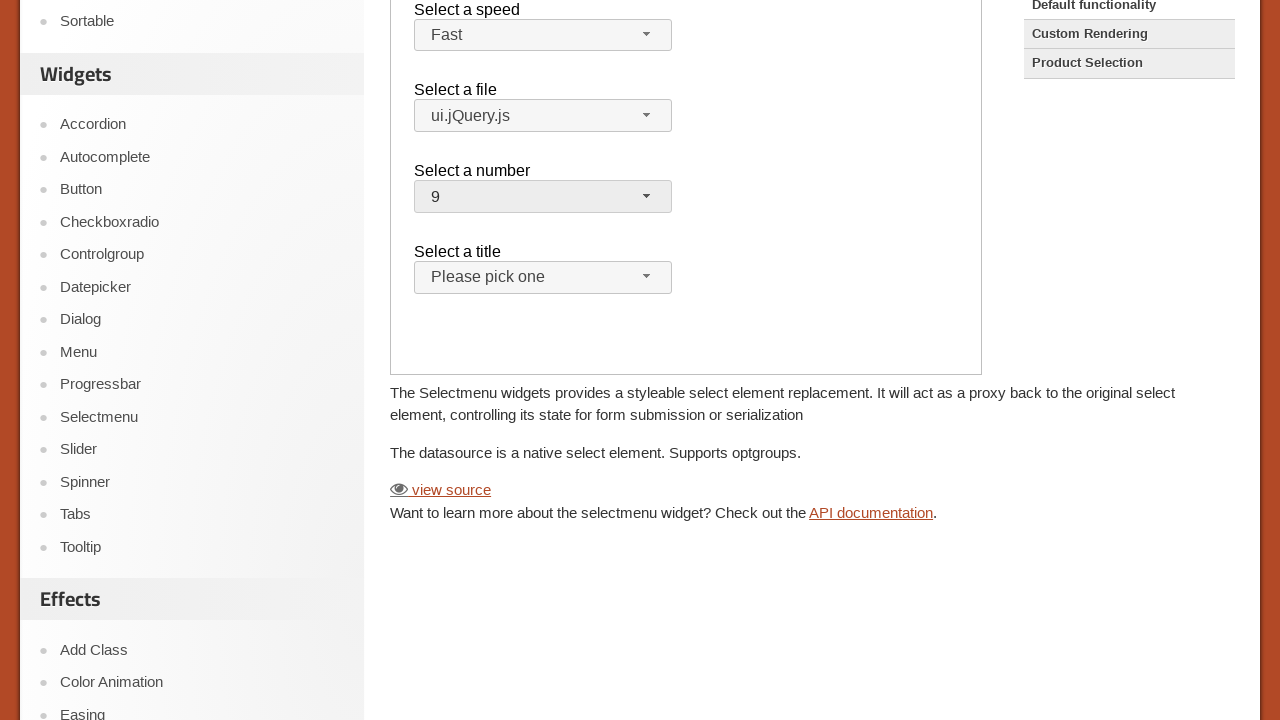

Clicked salutation/title dropdown button at (543, 278) on iframe >> nth=0 >> internal:control=enter-frame >> #salutation-button
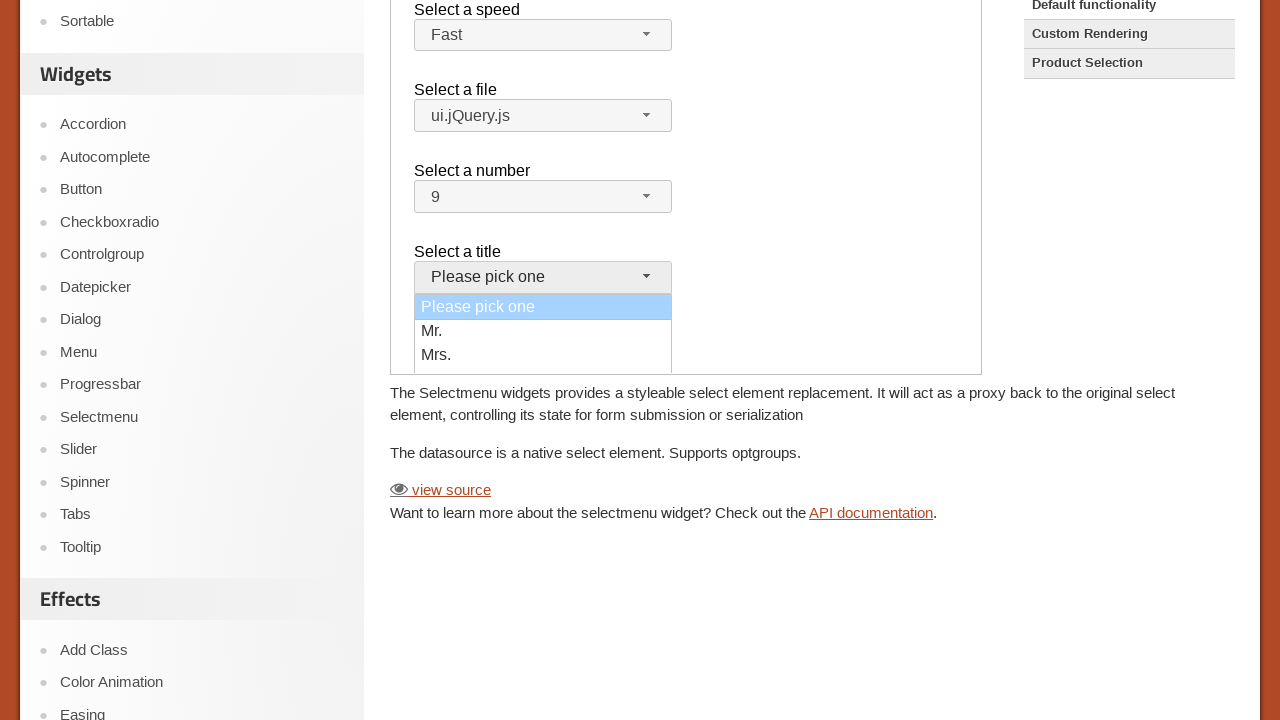

Selected 'Mrs' option from salutation dropdown at (543, 355) on iframe >> nth=0 >> internal:control=enter-frame >> #salutation-menu > li:nth-chi
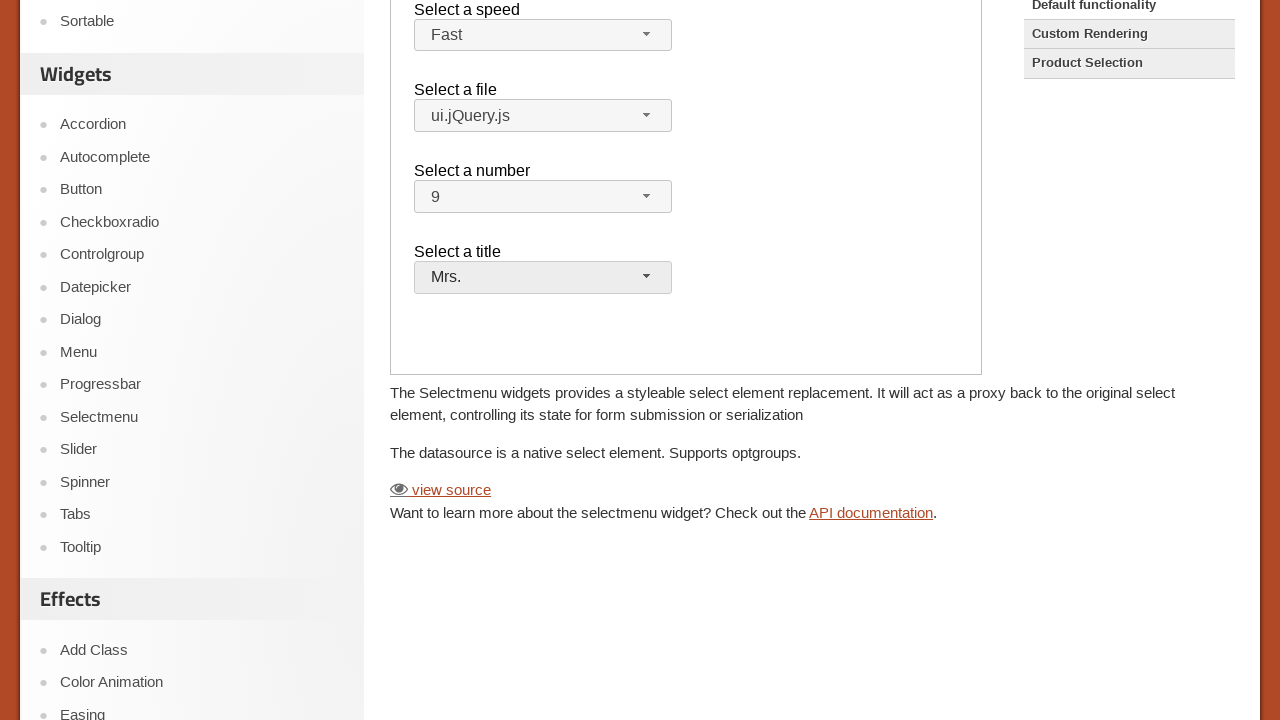

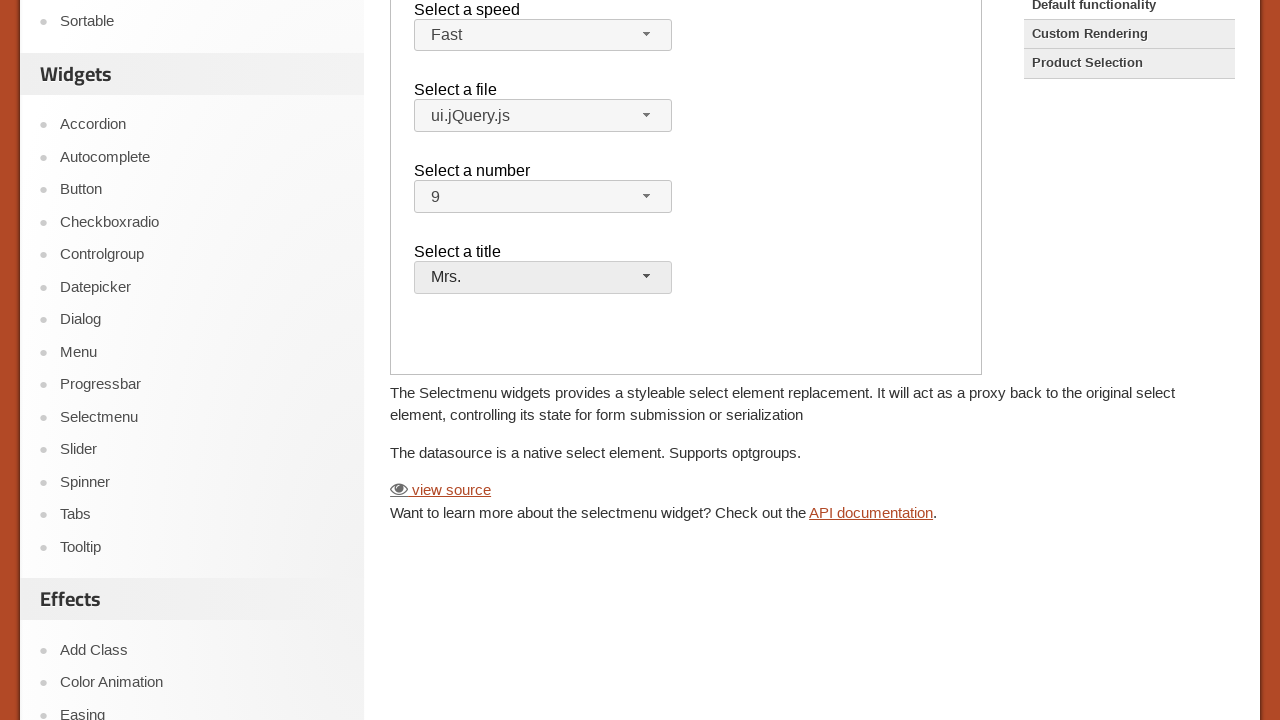